Navigates to the Xiaomi website and verifies the page loads by checking the current URL is accessible.

Starting URL: https://www.mi.com/

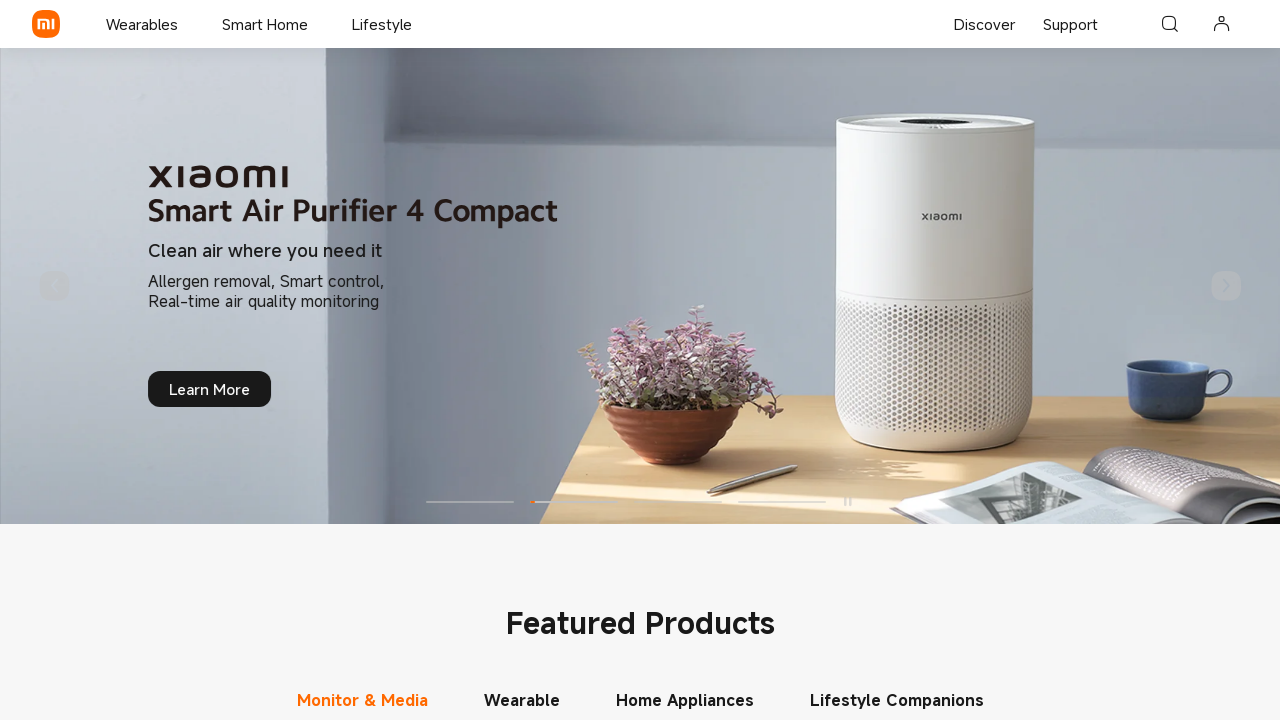

Waited for page to reach domcontentloaded state
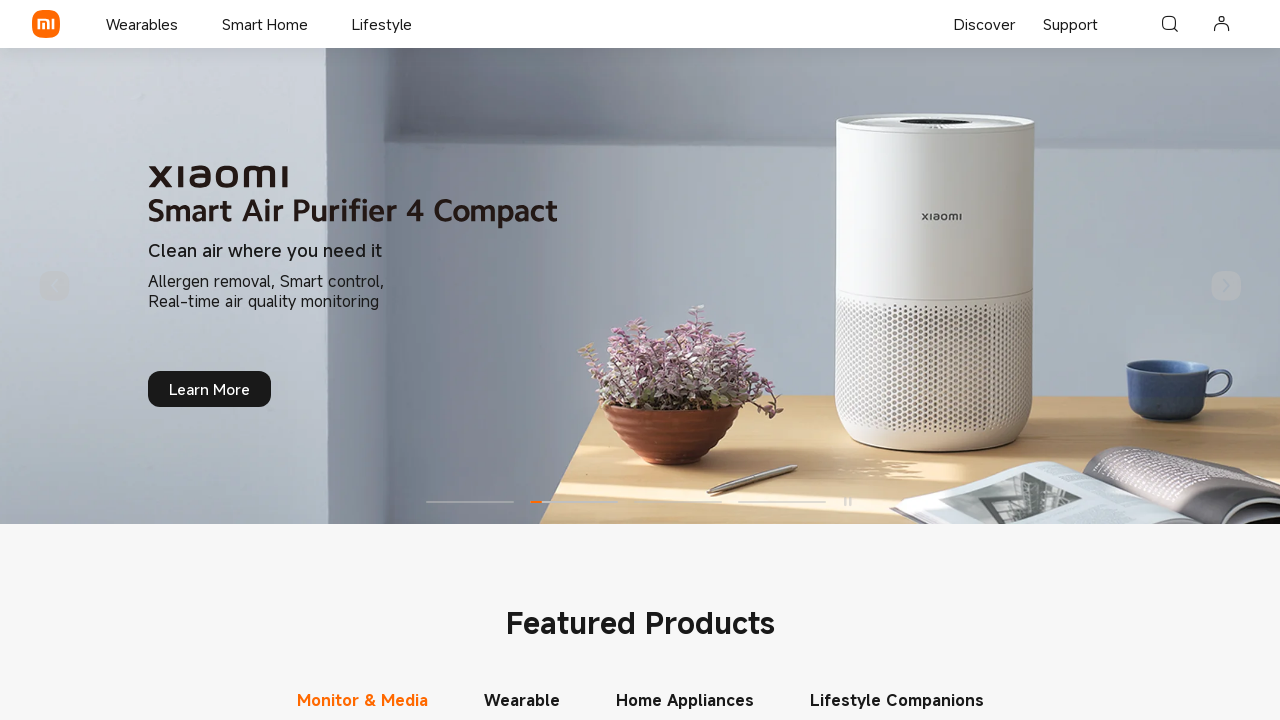

Retrieved current URL from page
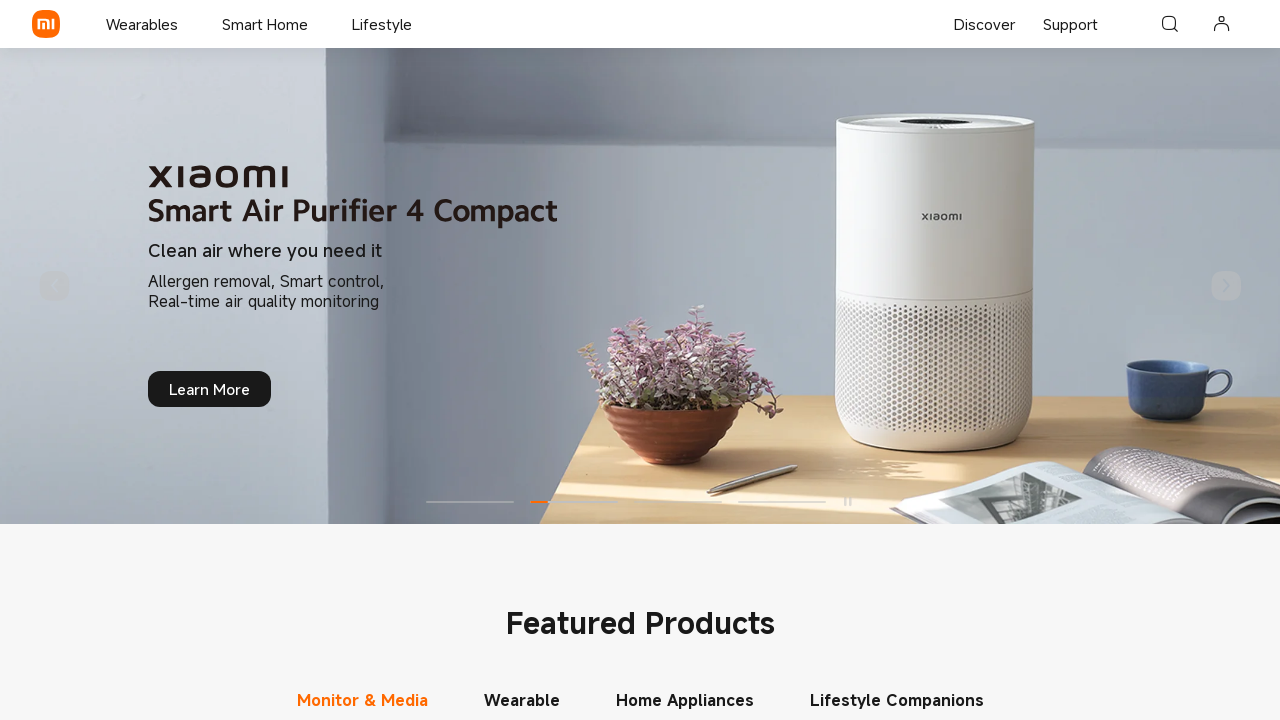

Verified current URL contains 'mi.com': https://www.mi.com/us/
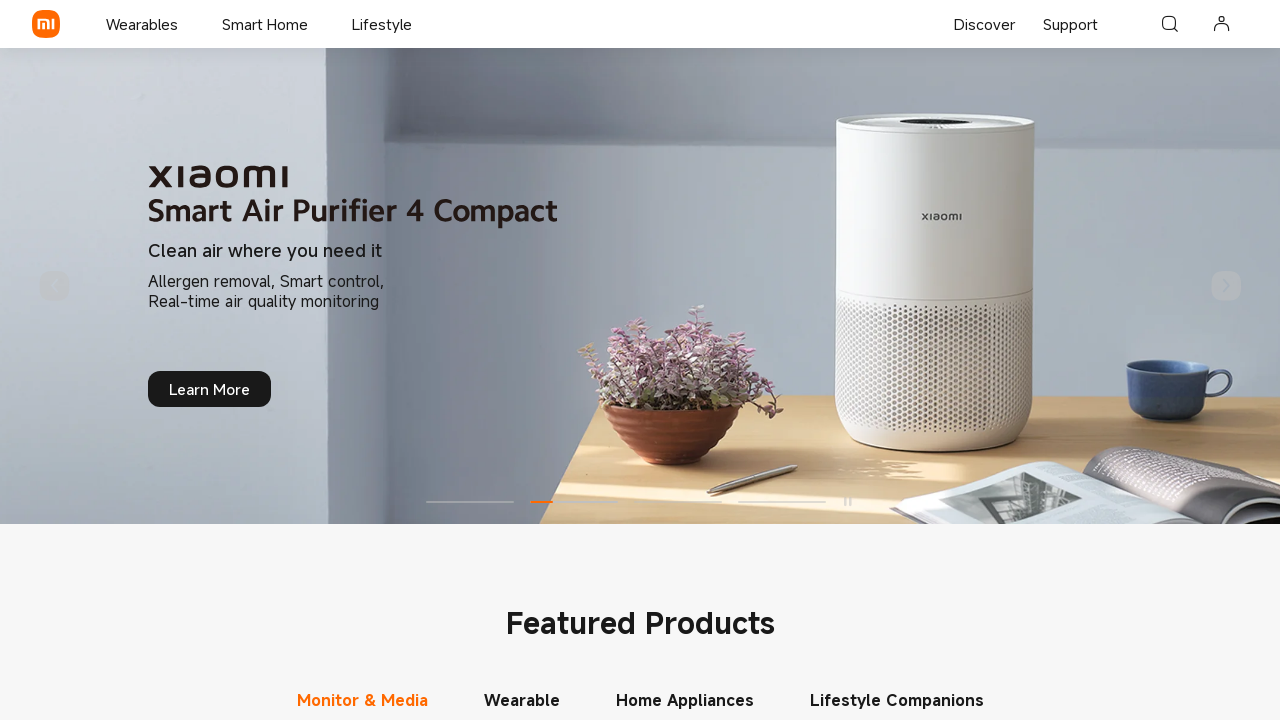

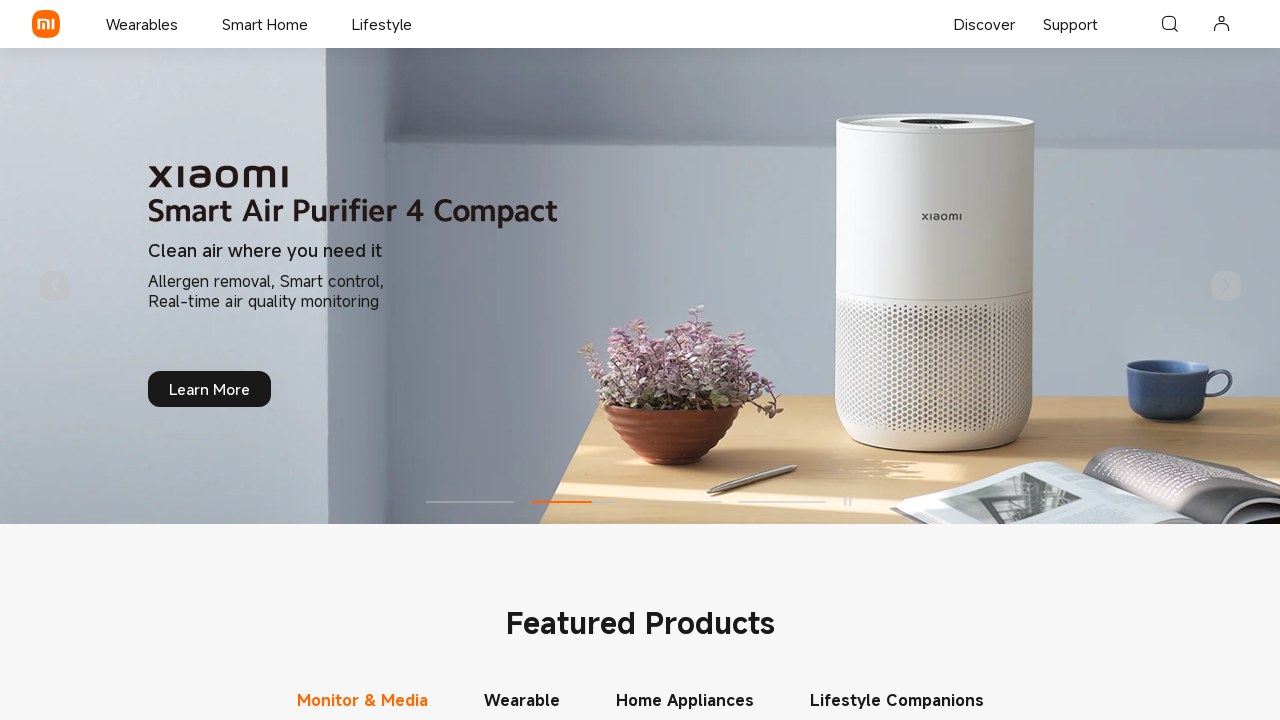